Tests various alert dialog interactions including accepting, dismissing, and sending text to prompt alerts on the Leafground demo site

Starting URL: https://www.leafground.com/dashboard.xhtml

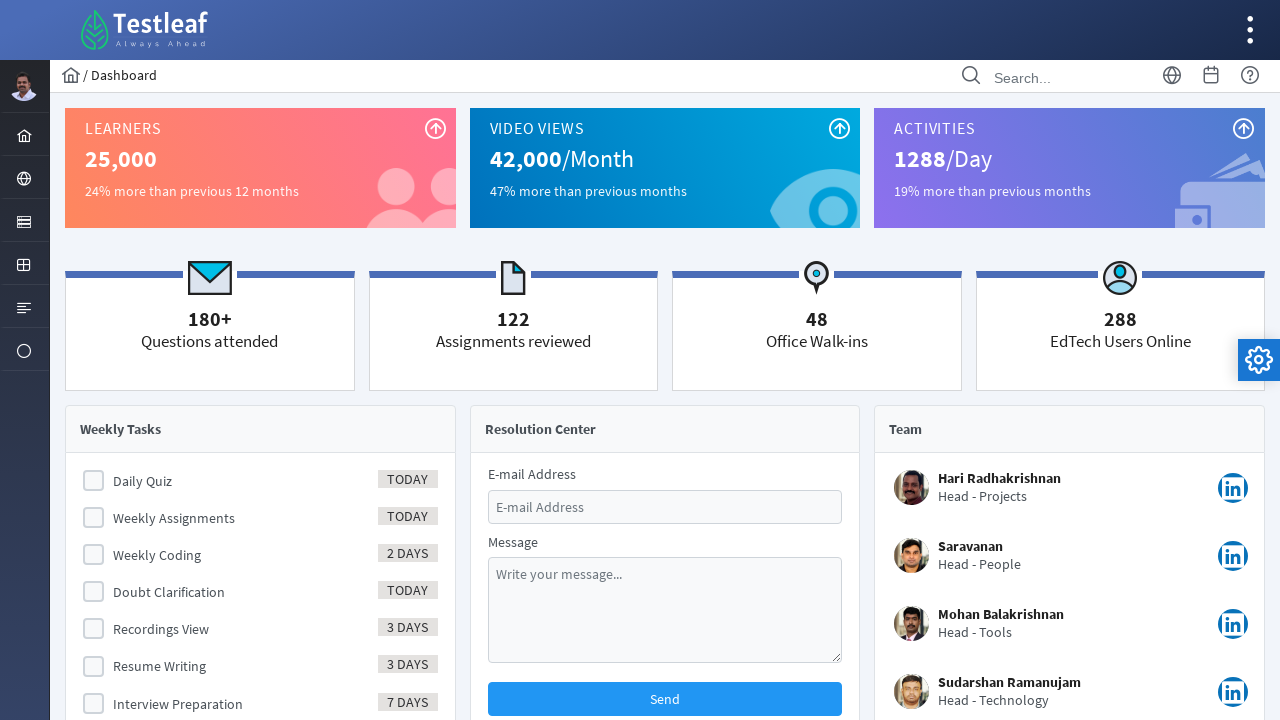

Clicked options menu button at (24, 179) on //*[@id="menuform:j_idt39"]/a/i[1]
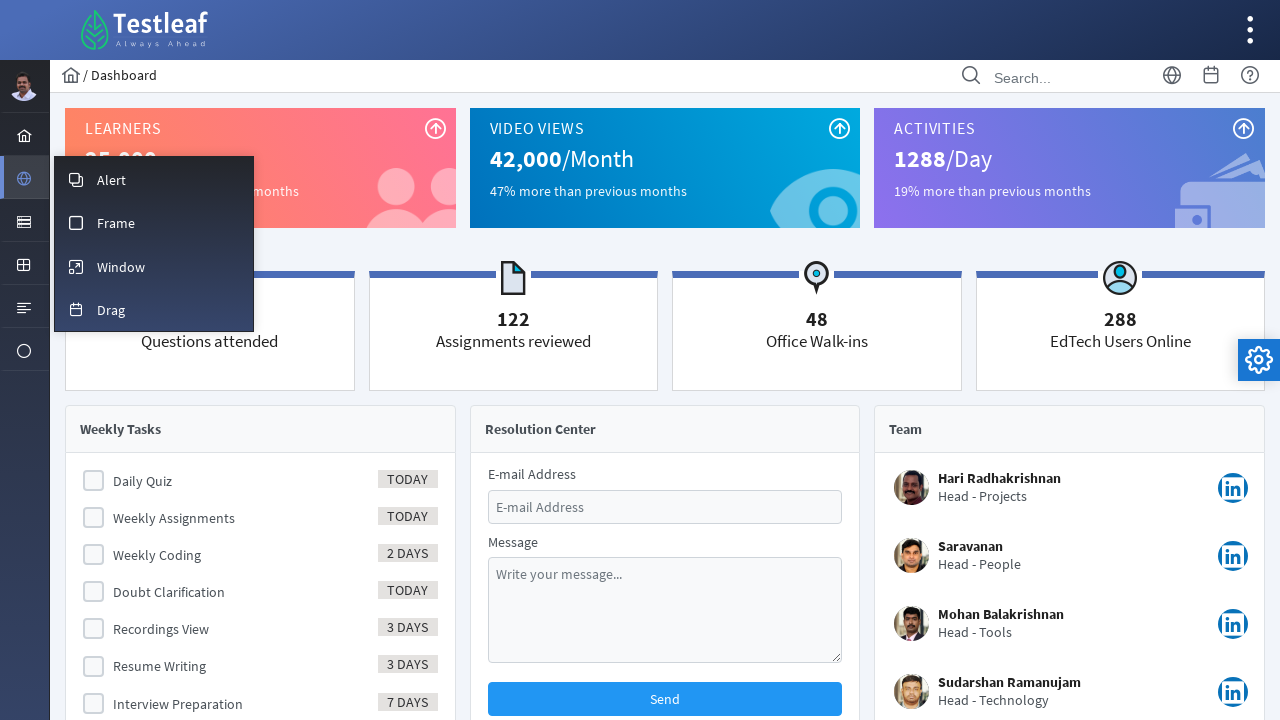

Clicked alert menu option at (154, 179) on //*[@id="menuform:m_overlay"]/a
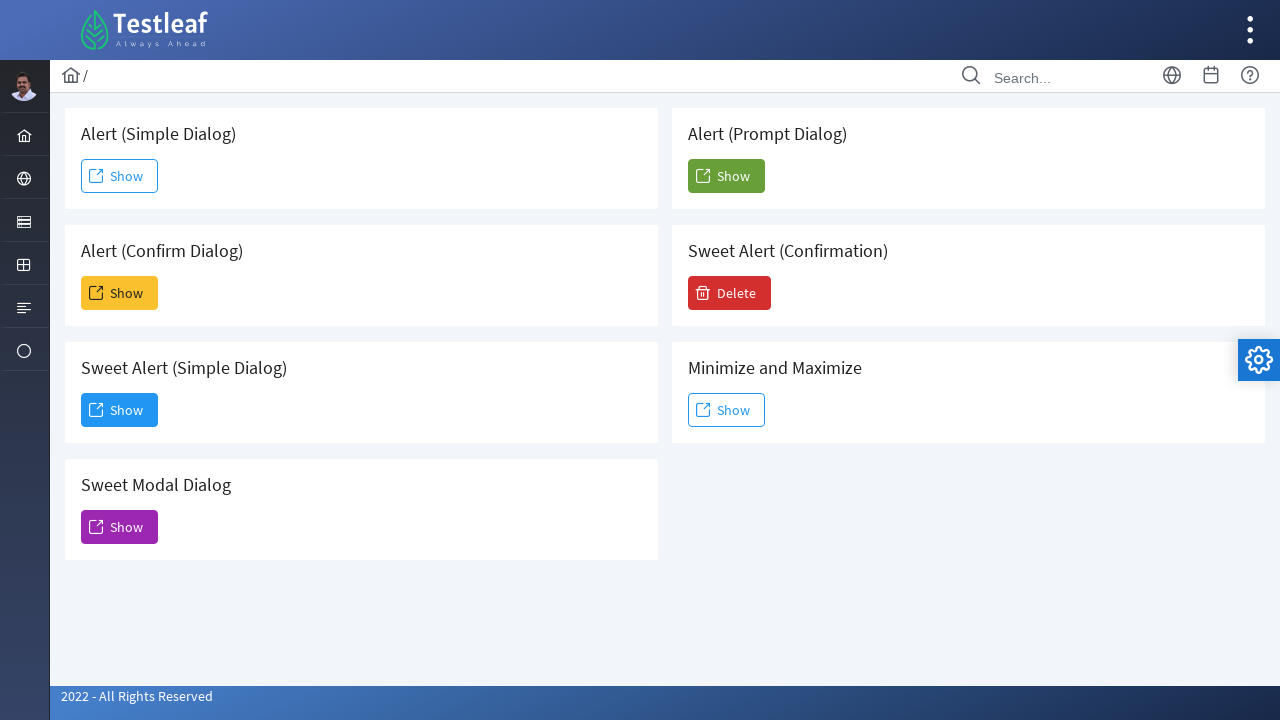

Clicked first alert button at (120, 176) on //*[@id="j_idt88:j_idt91"]/span[2]
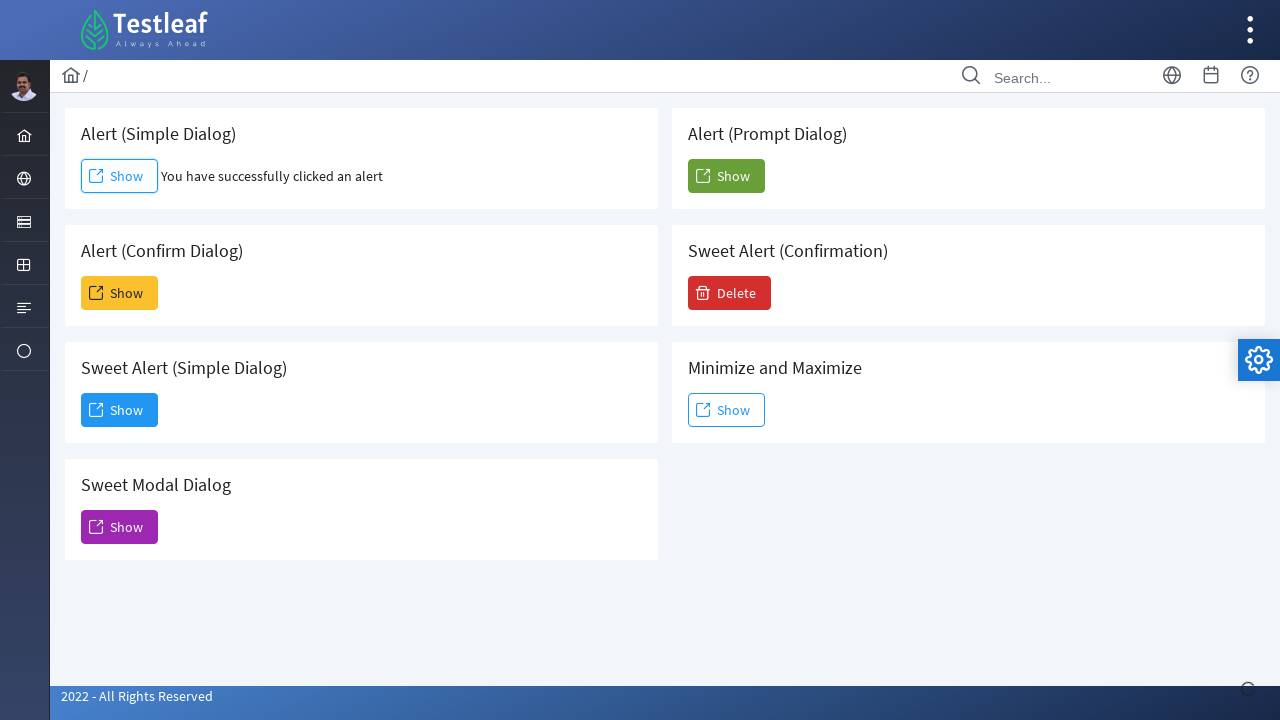

Accepted first alert dialog
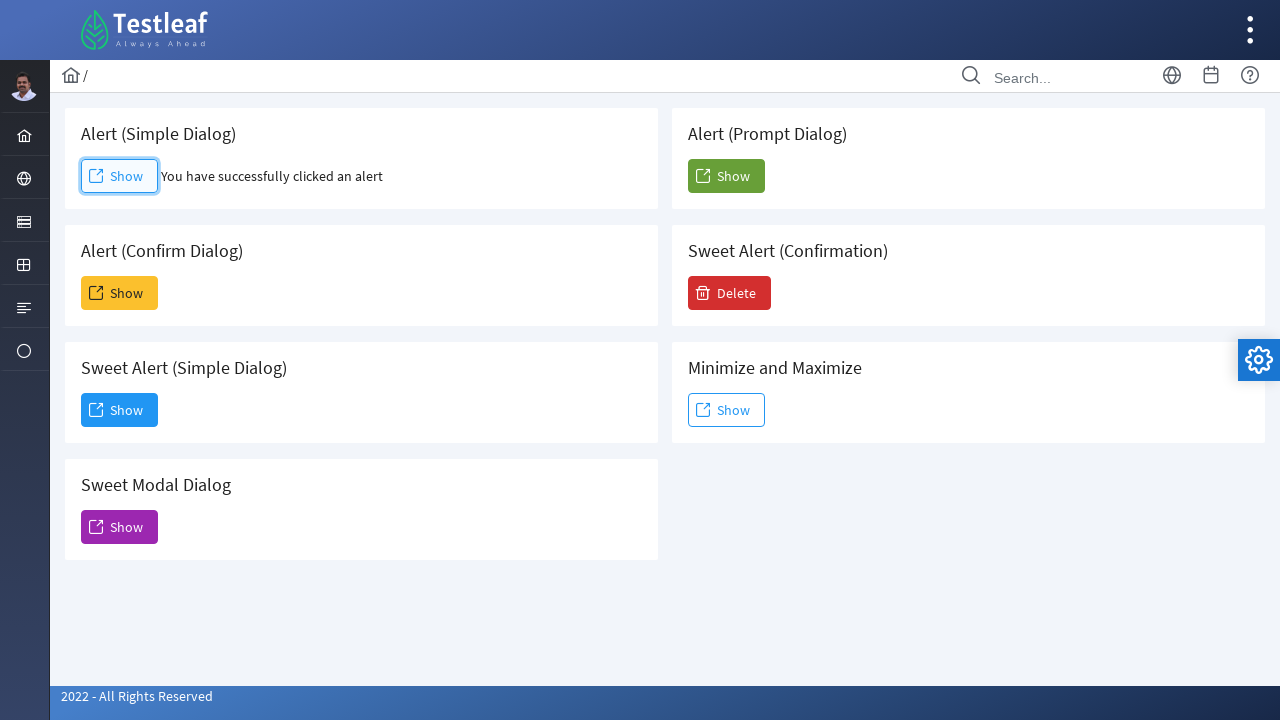

Clicked second alert button at (120, 293) on //*[@id="j_idt88:j_idt93"]
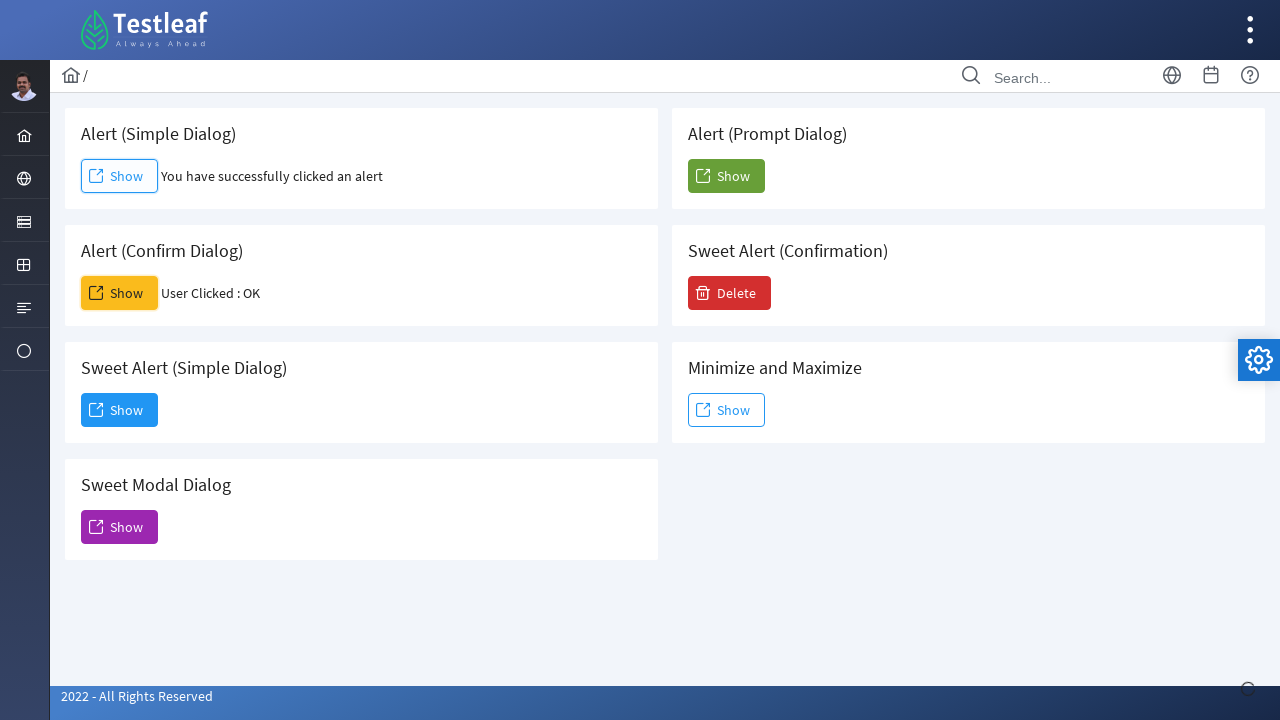

Dismissed second alert dialog
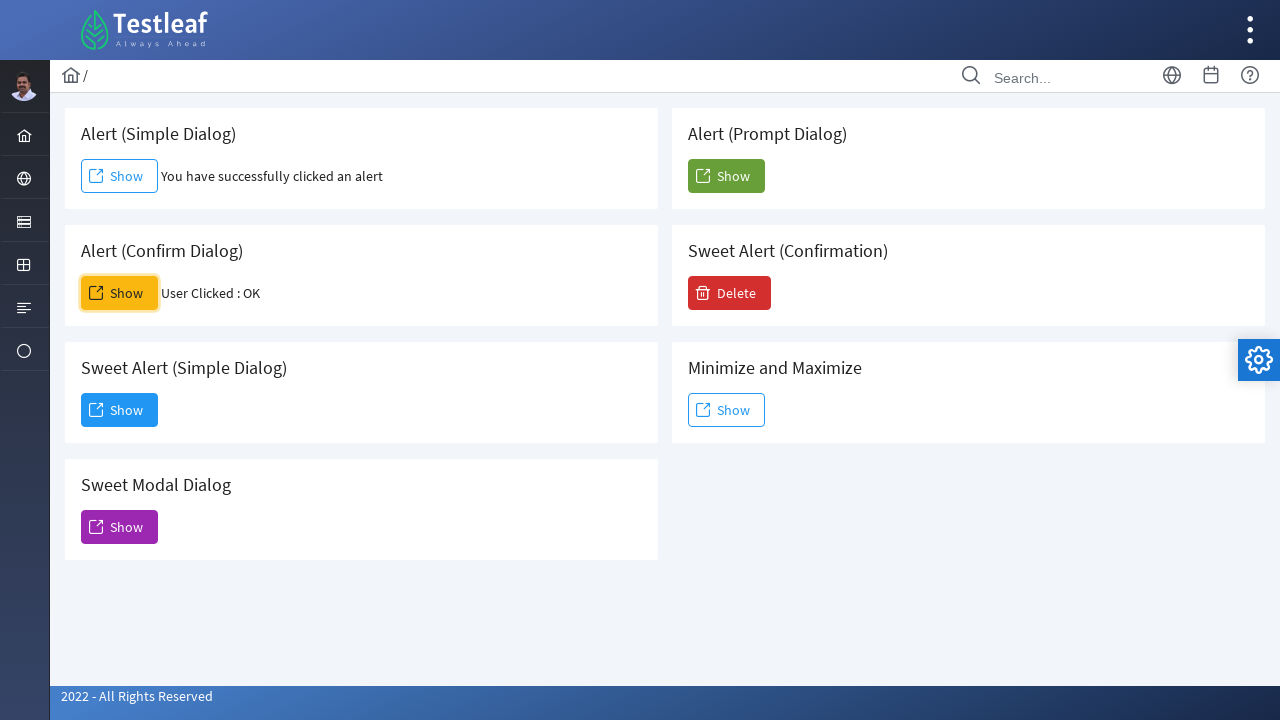

Set up prompt dialog handler to send 'hello'
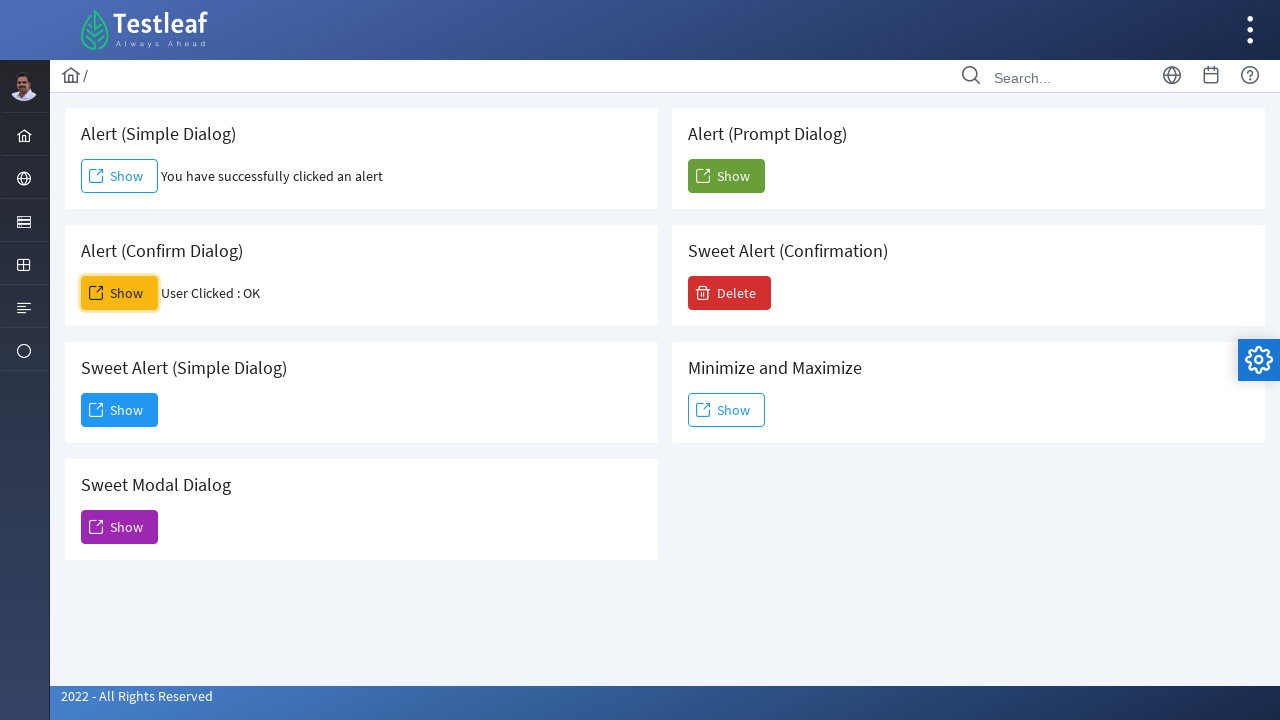

Clicked third alert button and submitted prompt text at (726, 176) on //*[@id="j_idt88:j_idt104"]
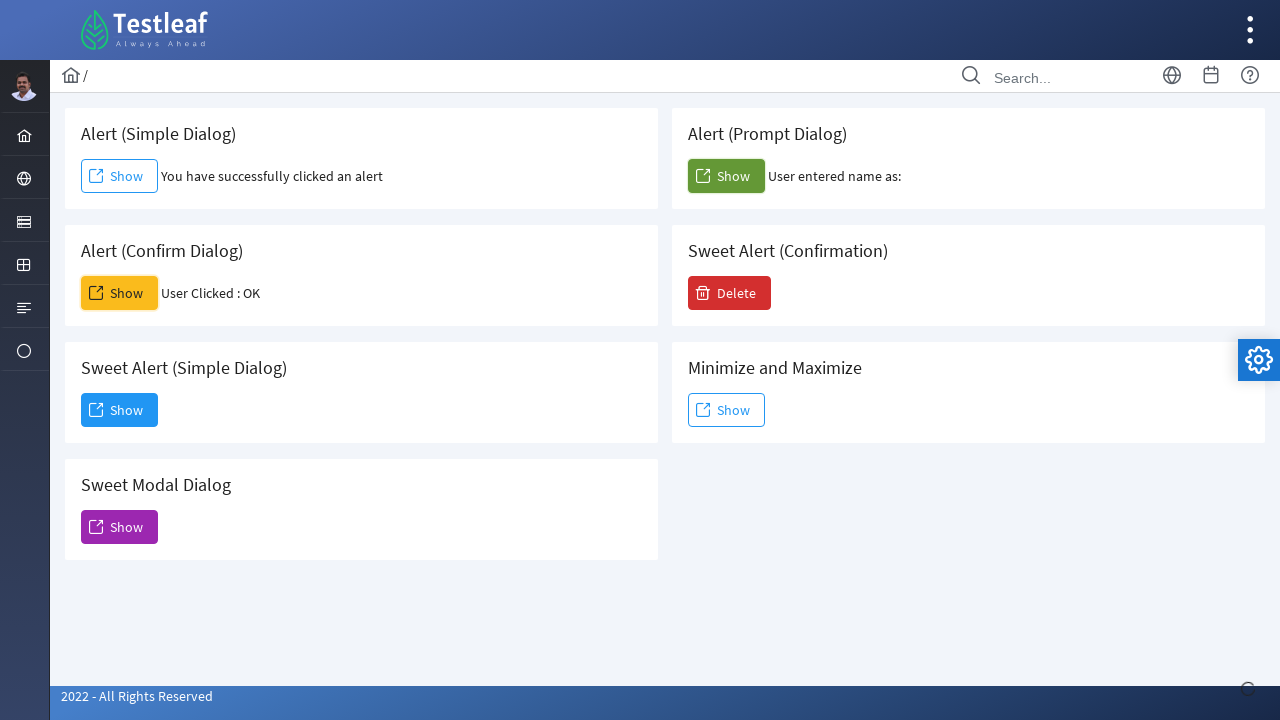

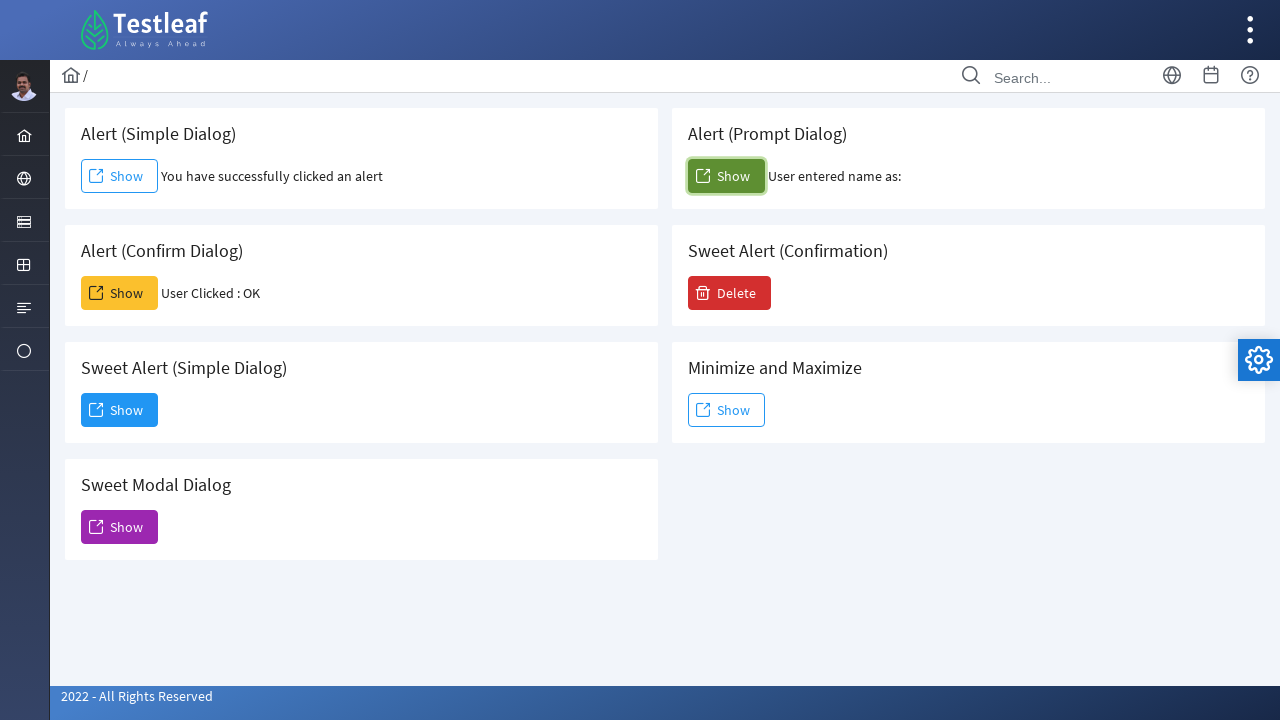